Tests clicking on the LinkedIn link and verifying navigation to the Radient LinkedIn page

Starting URL: https://radientanalytics.com

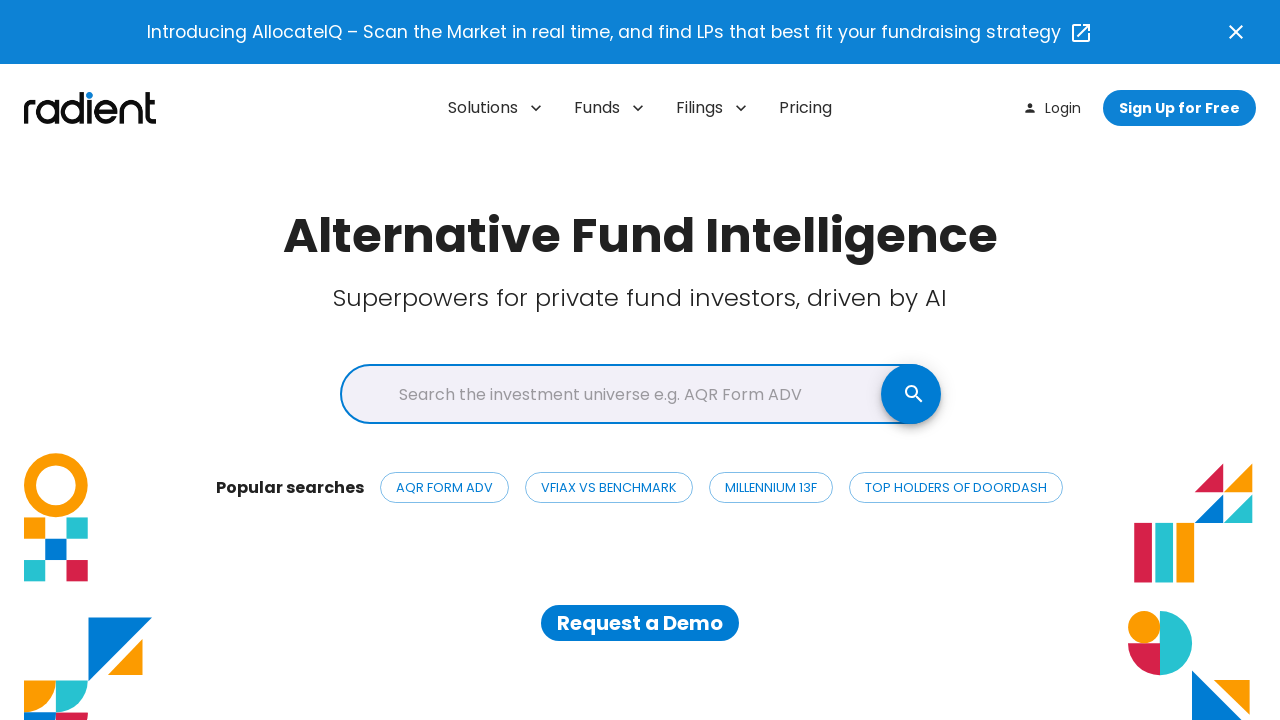

Clicked on Radient LinkedIn link at (1036, 548) on a[href="https://www.linkedin.com/company/radient-analytics/"]
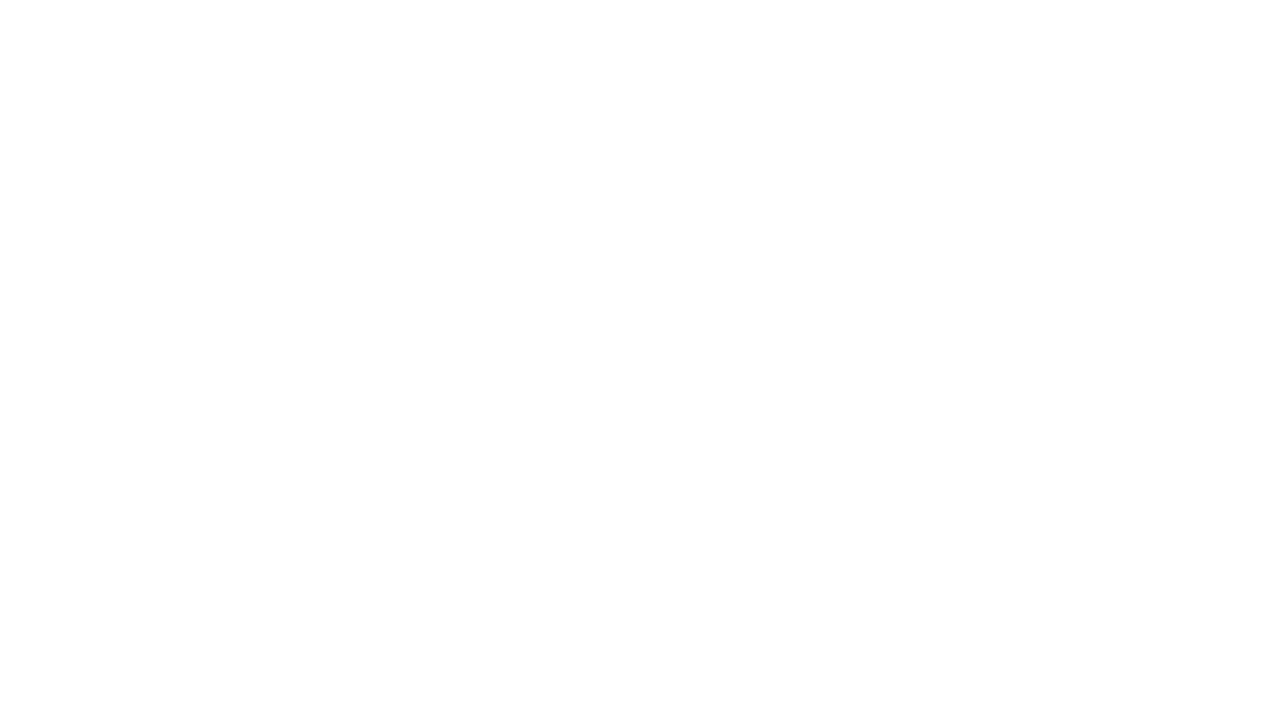

Page loaded after navigation to Radient LinkedIn
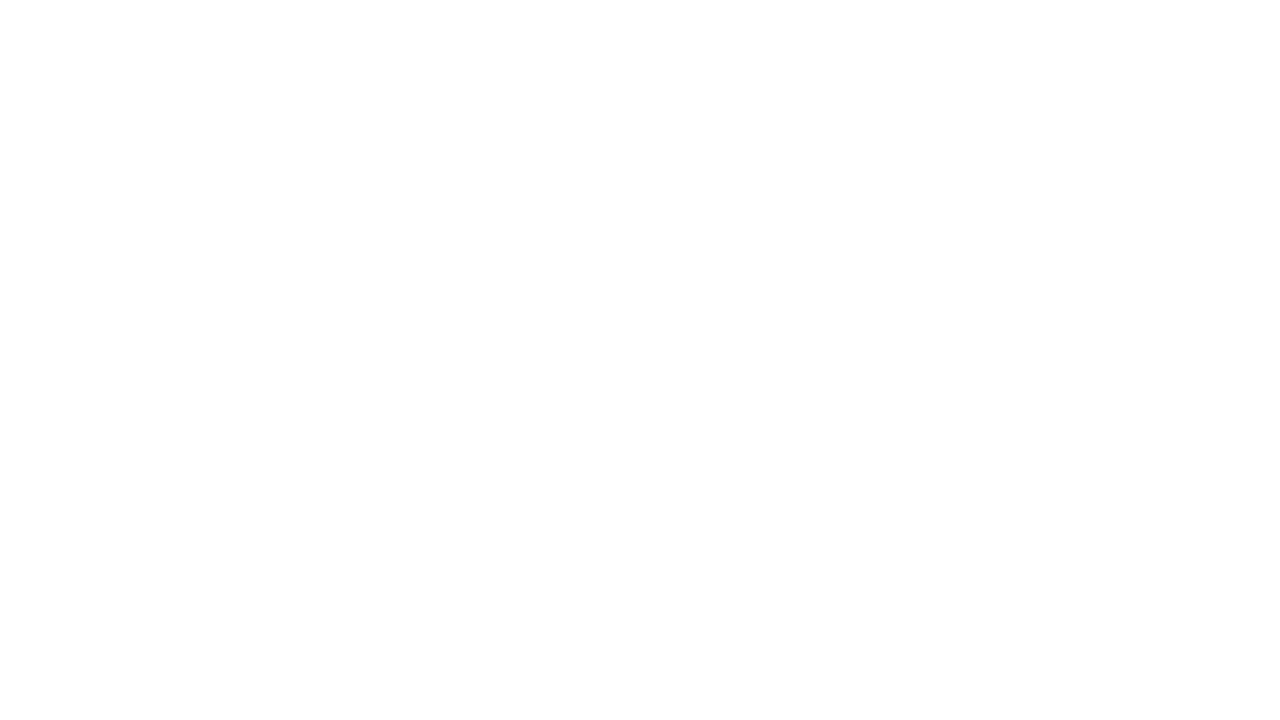

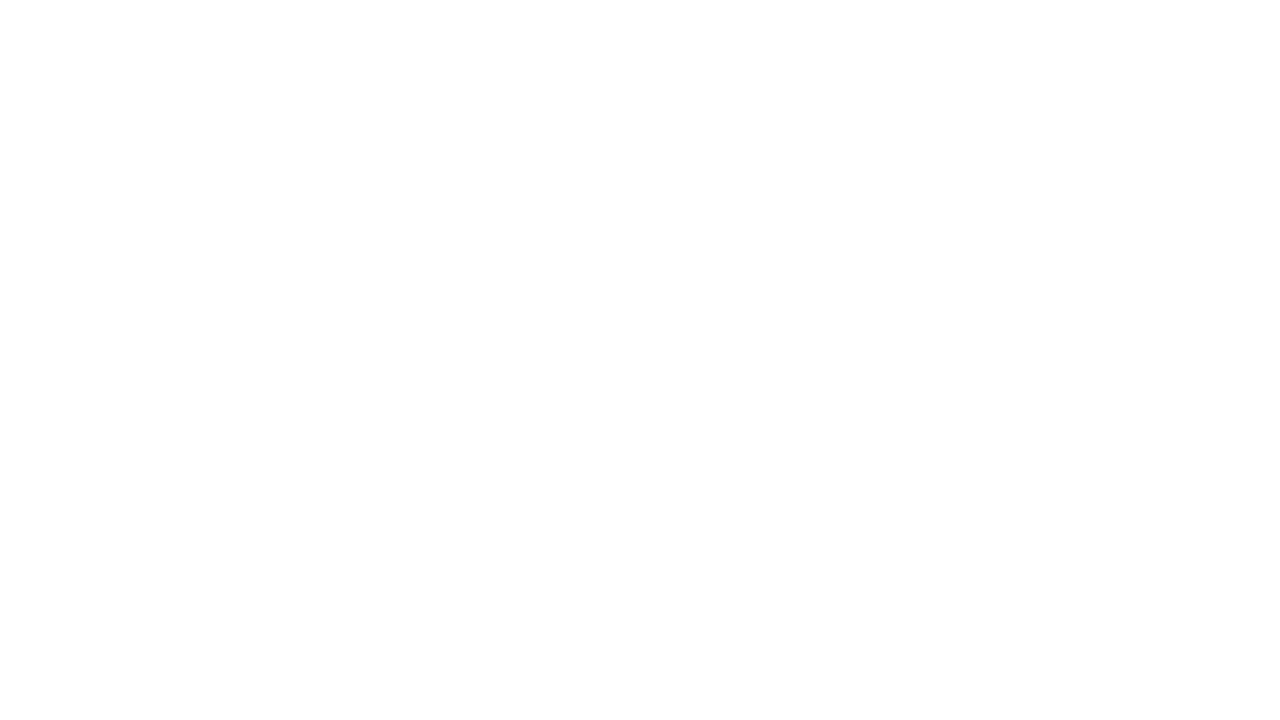